Tests drag-and-drop functionality by dragging an element into a drop zone within an iframe on the jQuery UI demo page

Starting URL: https://jqueryui.com/droppable/

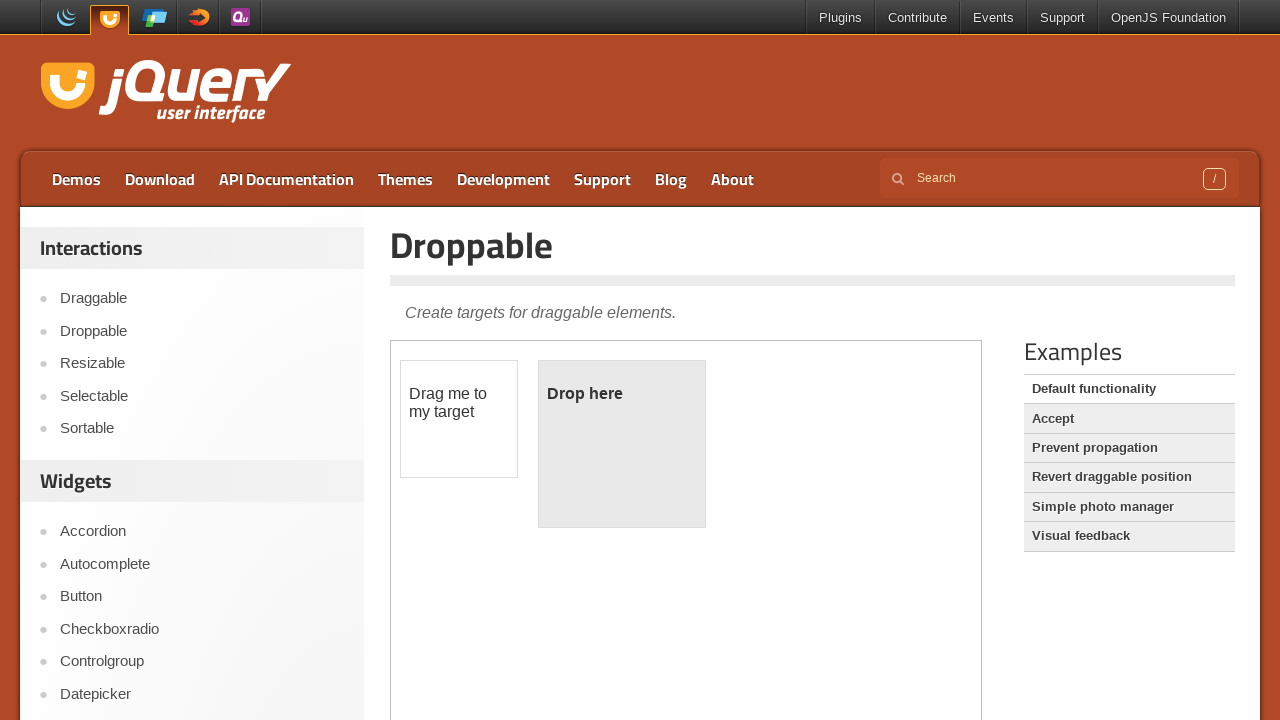

Located the demo iframe containing drag-drop elements
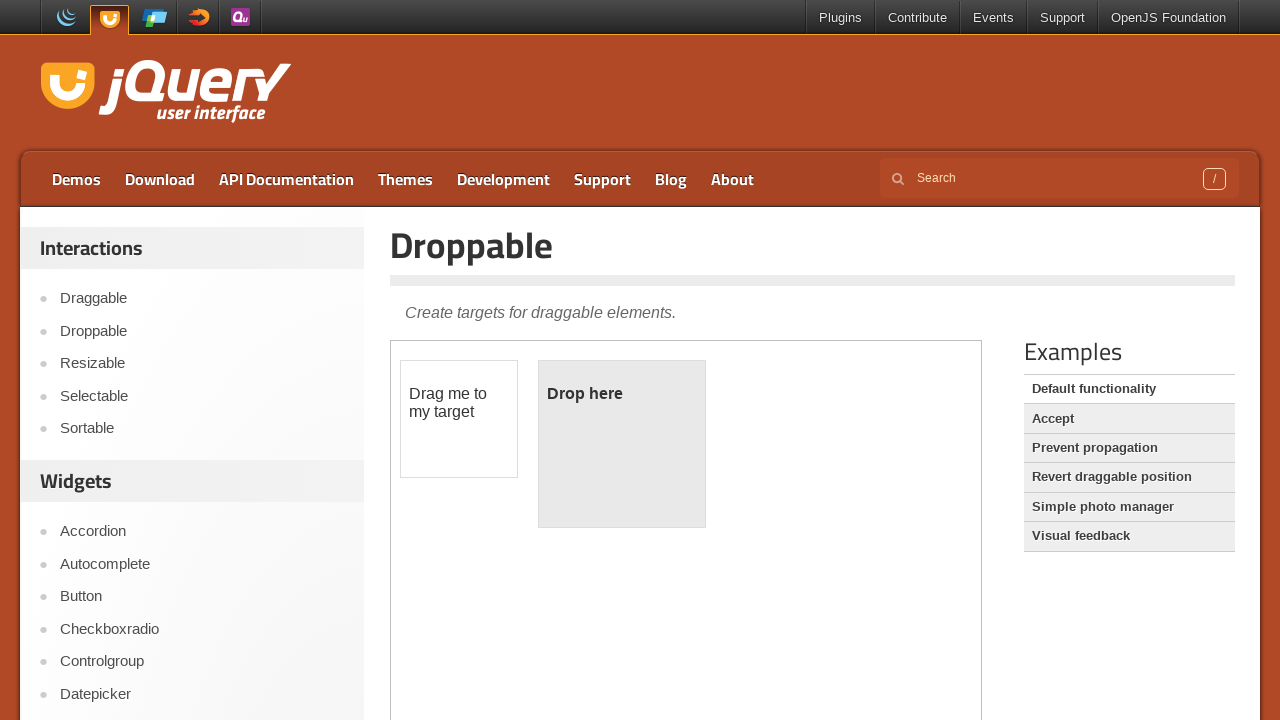

Located the draggable element within iframe
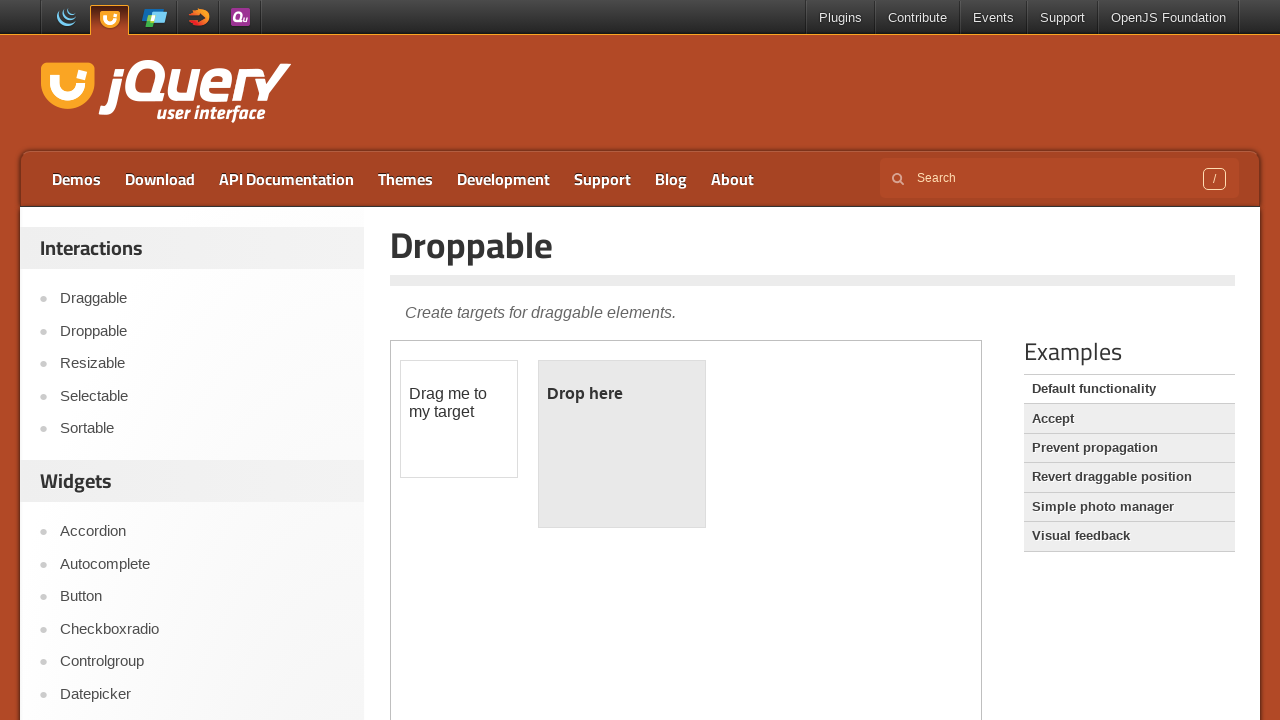

Located the droppable zone within iframe
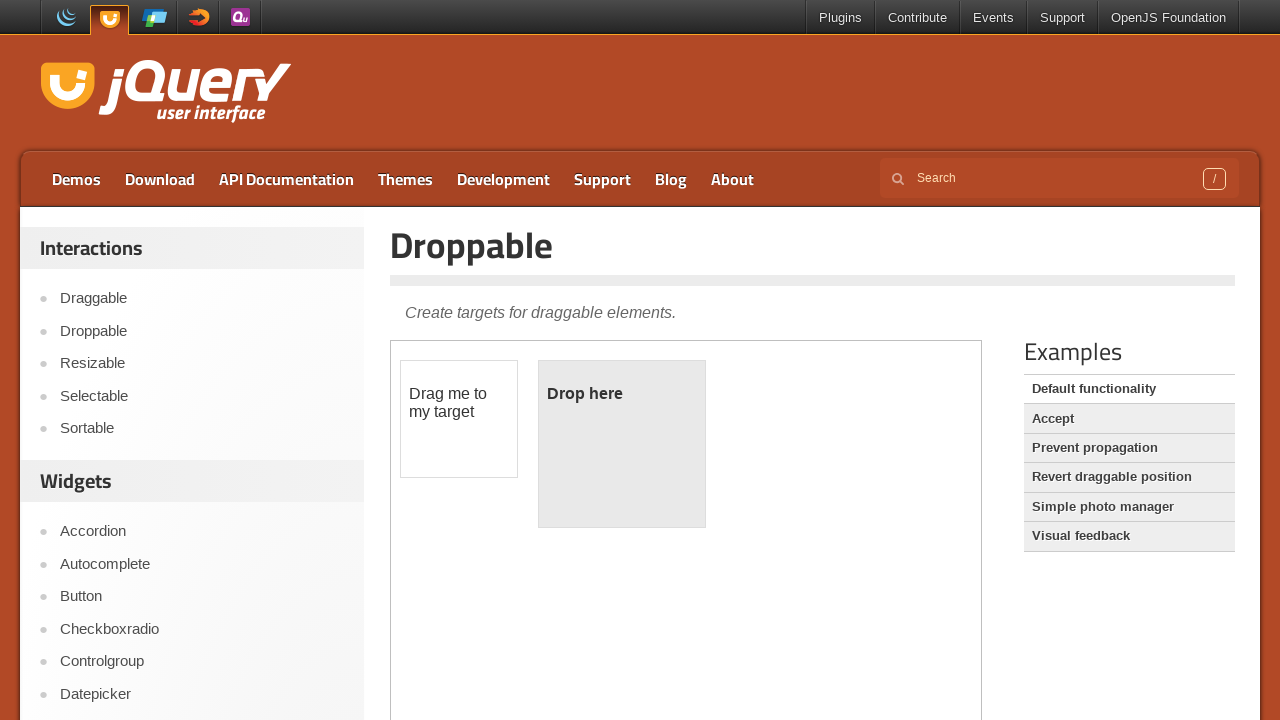

Dragged the draggable element into the droppable zone at (622, 444)
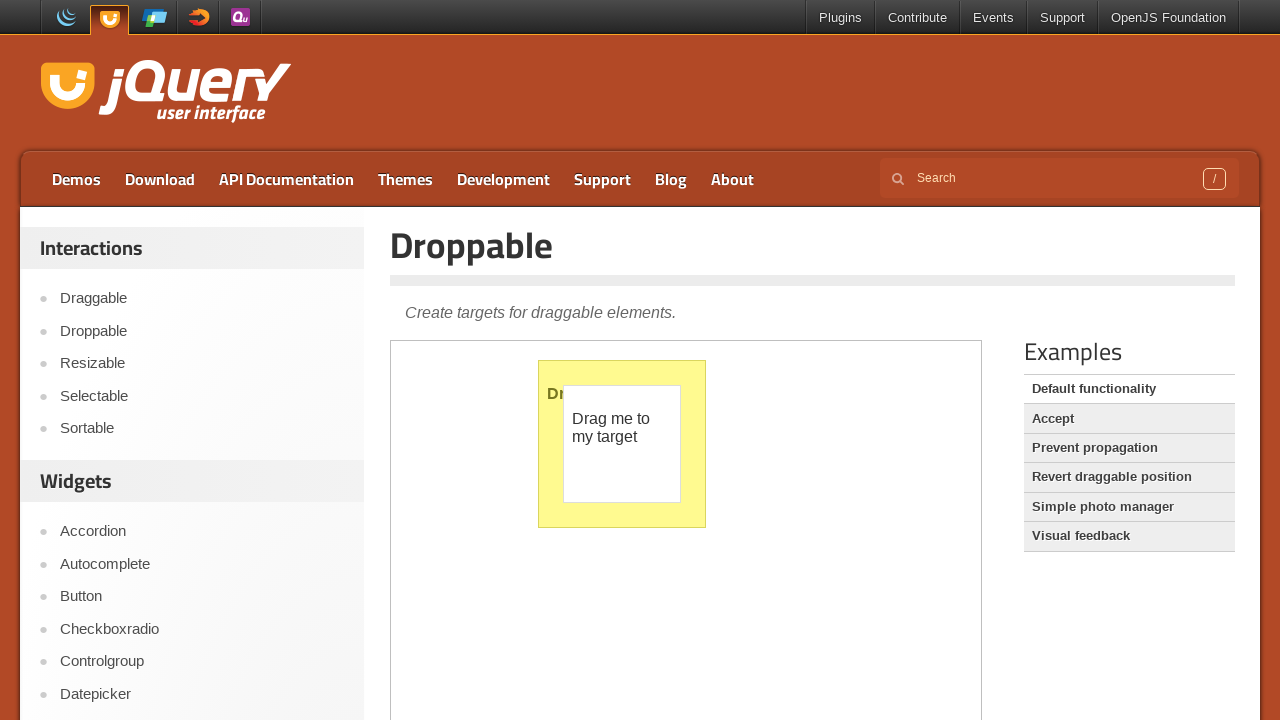

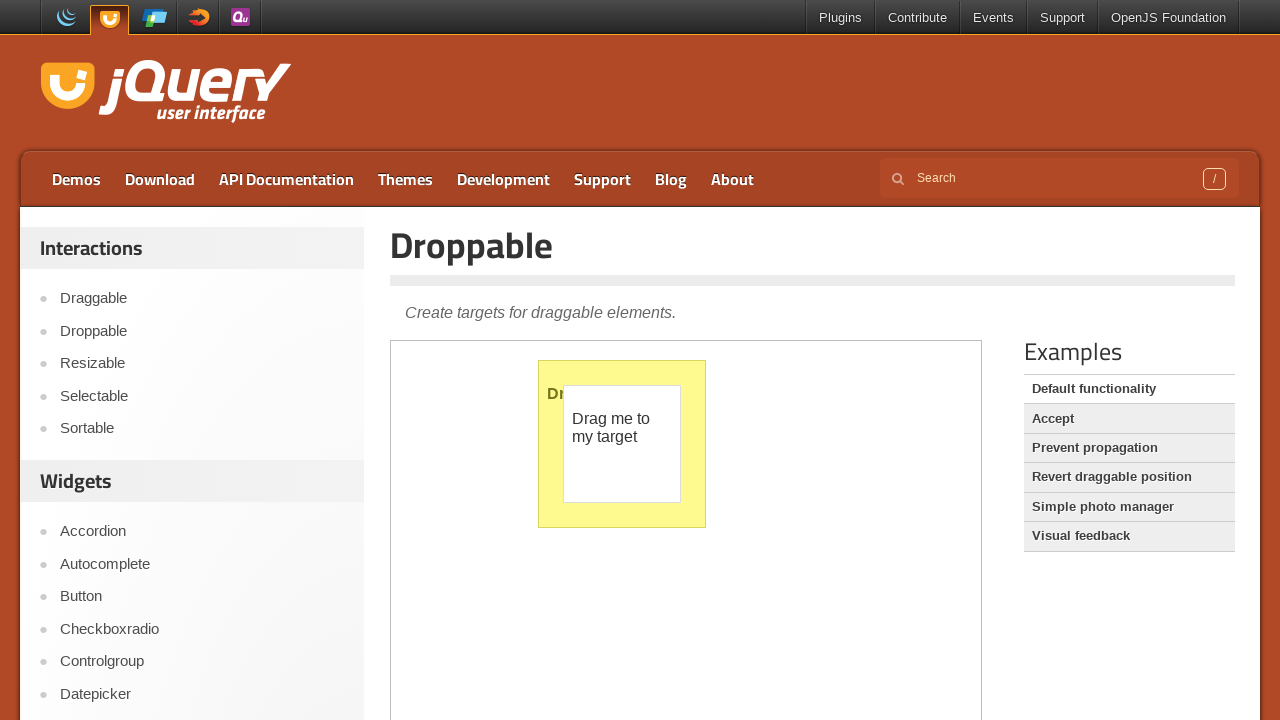